Tests browser window handling by clicking a link that opens a new window, switching to the new window to verify its content, closing it, and switching back to the original window to verify it's still active.

Starting URL: https://the-internet.herokuapp.com/windows

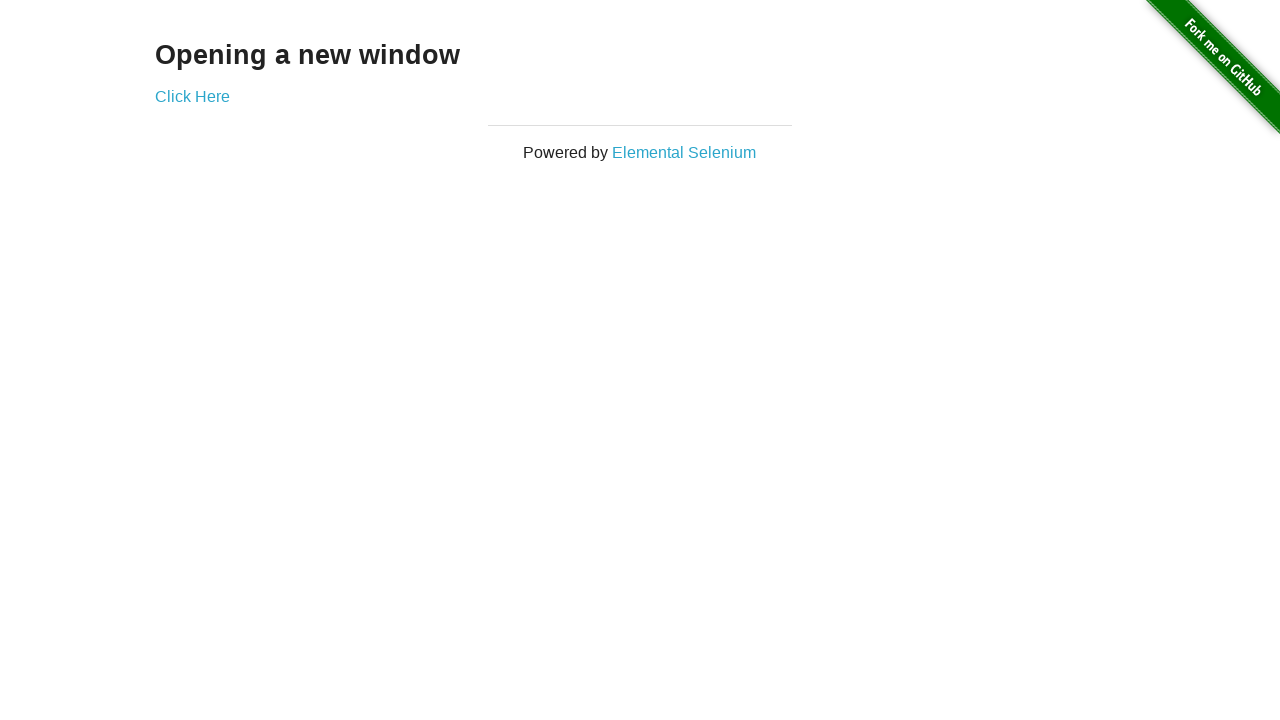

Clicked 'Click Here' link to open new window at (192, 96) on xpath=//a[text()='Click Here']
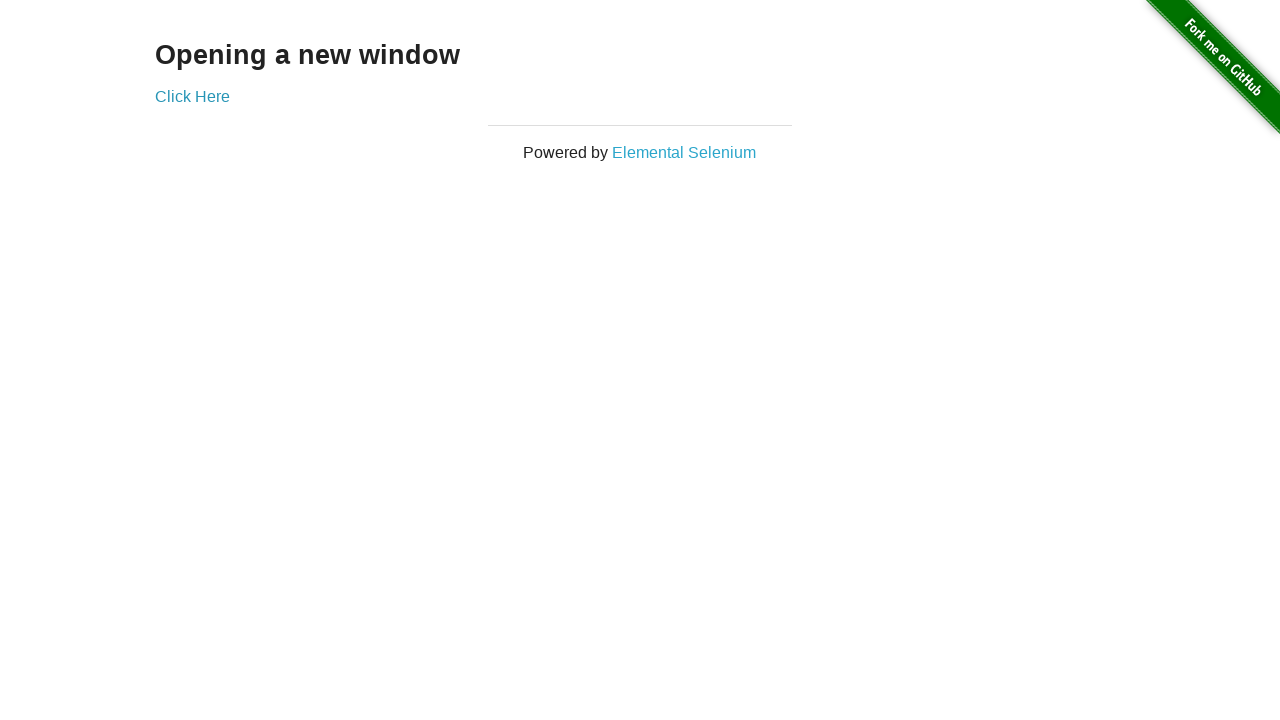

Captured new window page object
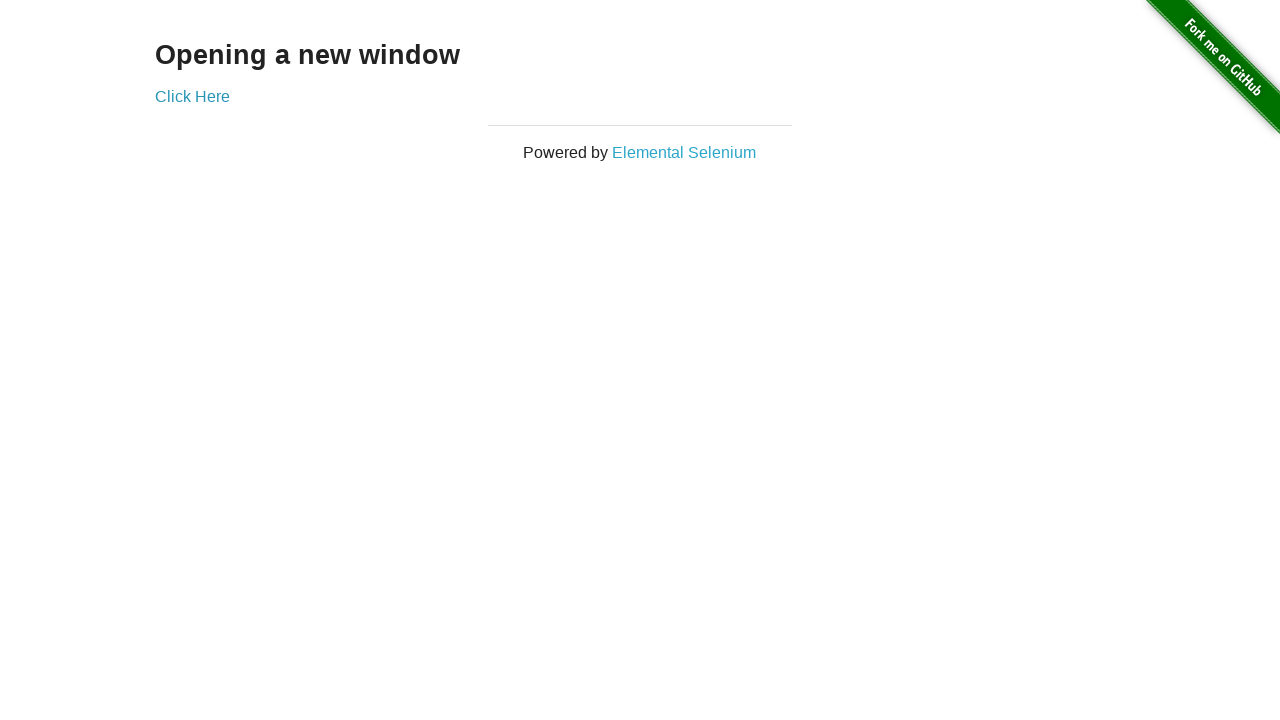

New window loaded successfully
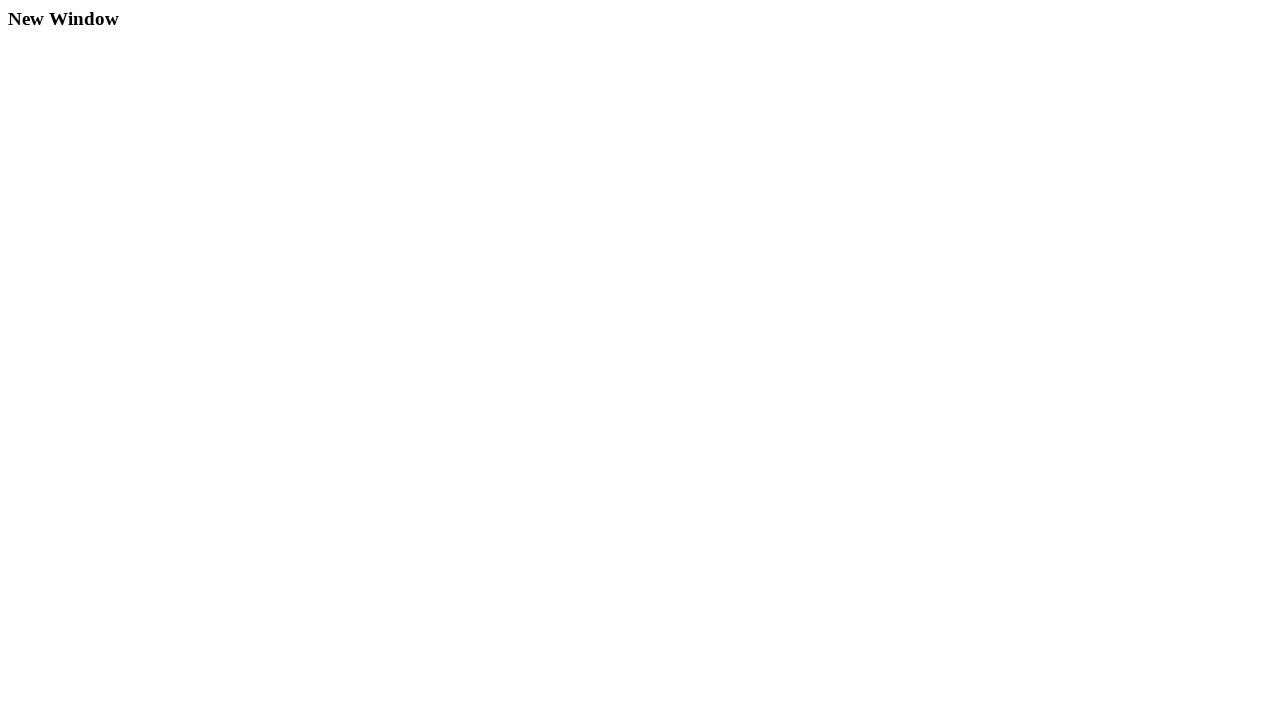

Located 'New Window' heading element
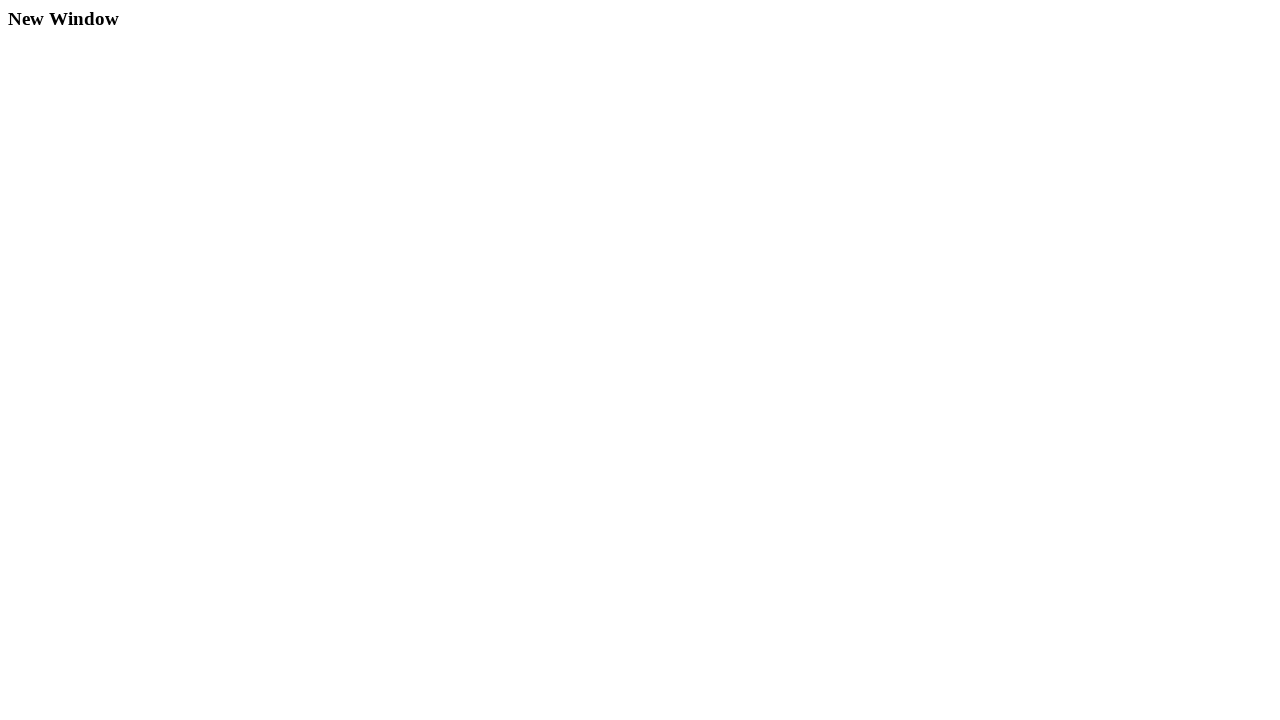

Verified 'New Window' text is visible in new window
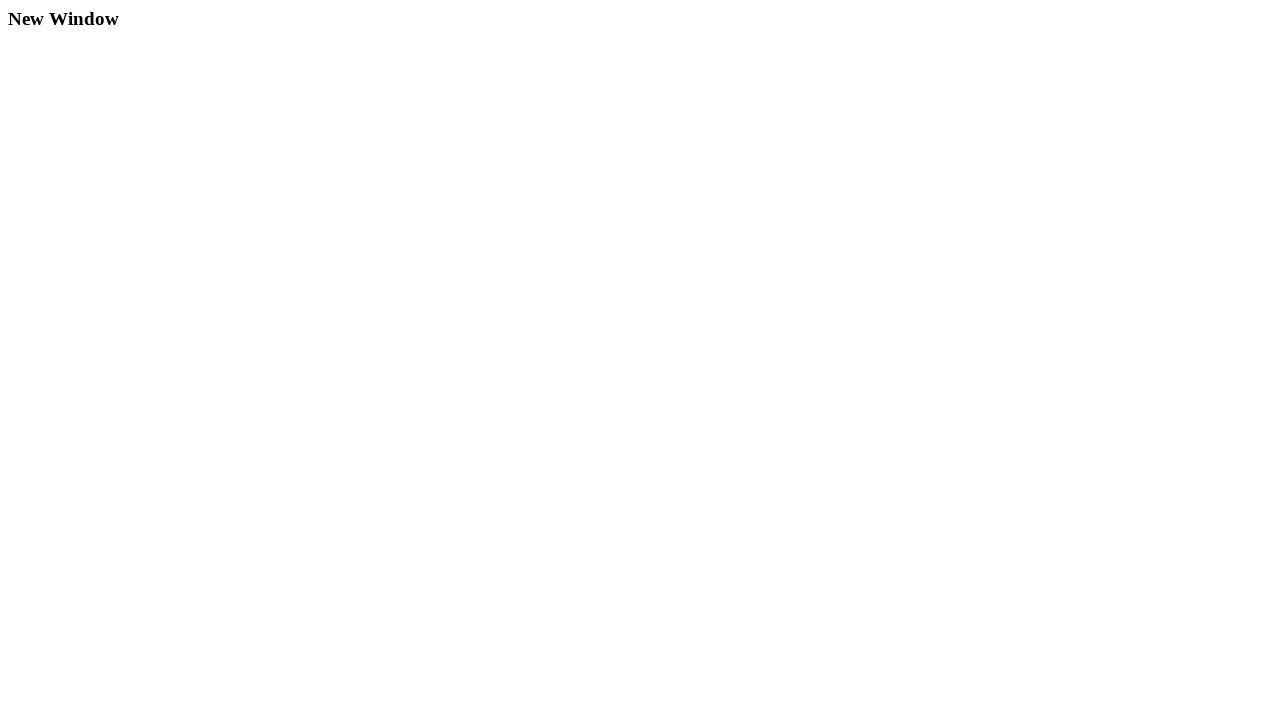

Closed new window
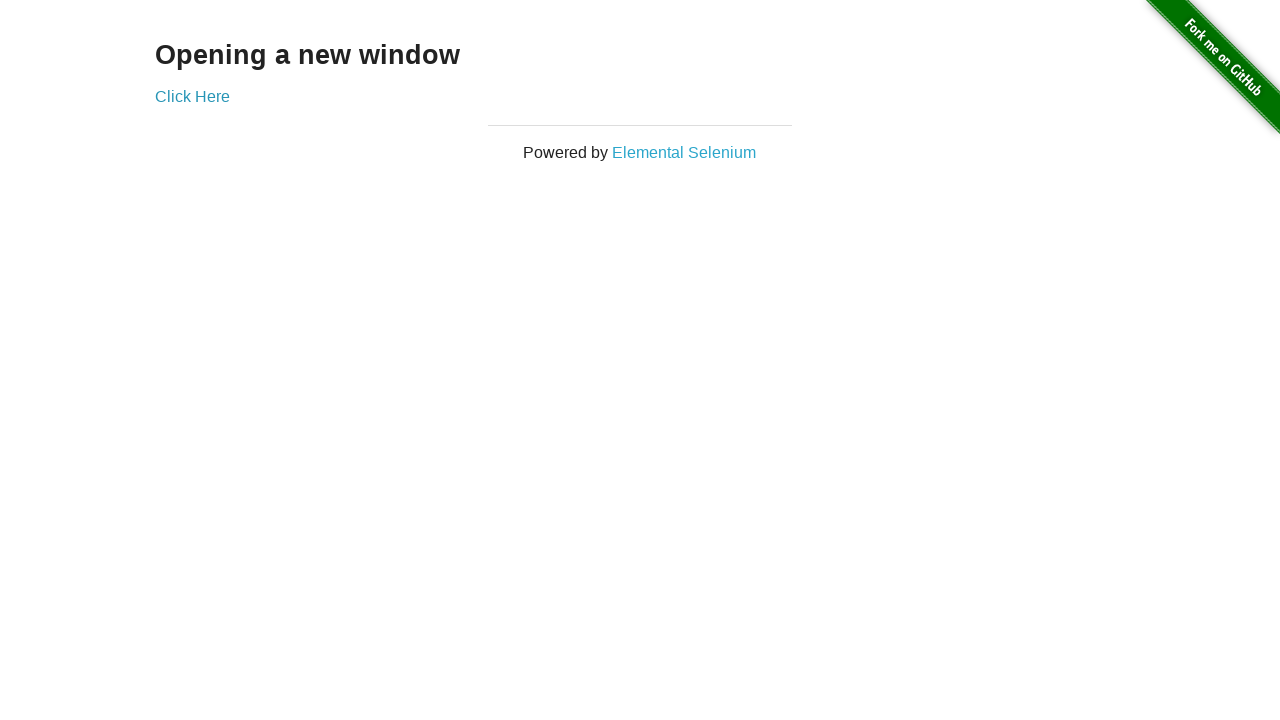

Verified original window is still active with correct URL
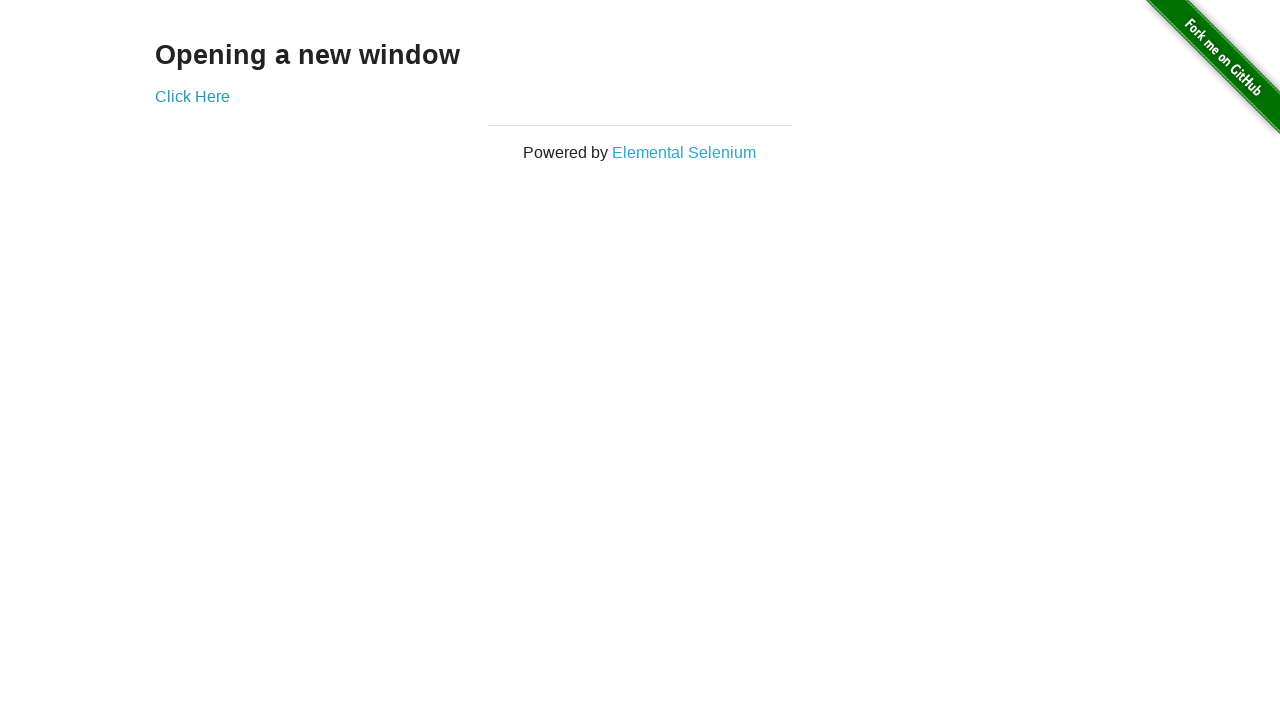

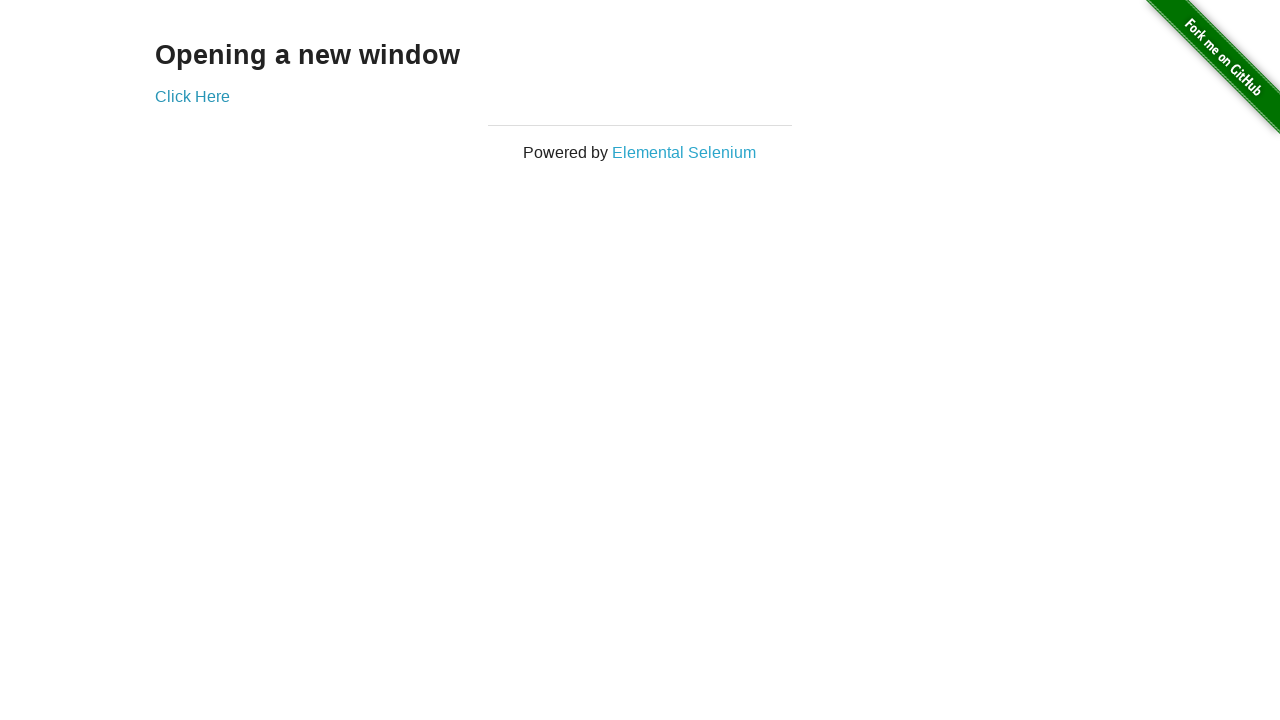